Tests non-searchable dynamic dropdown by clicking to open and selecting an option by text content

Starting URL: https://demo.automationtesting.in/Register.html

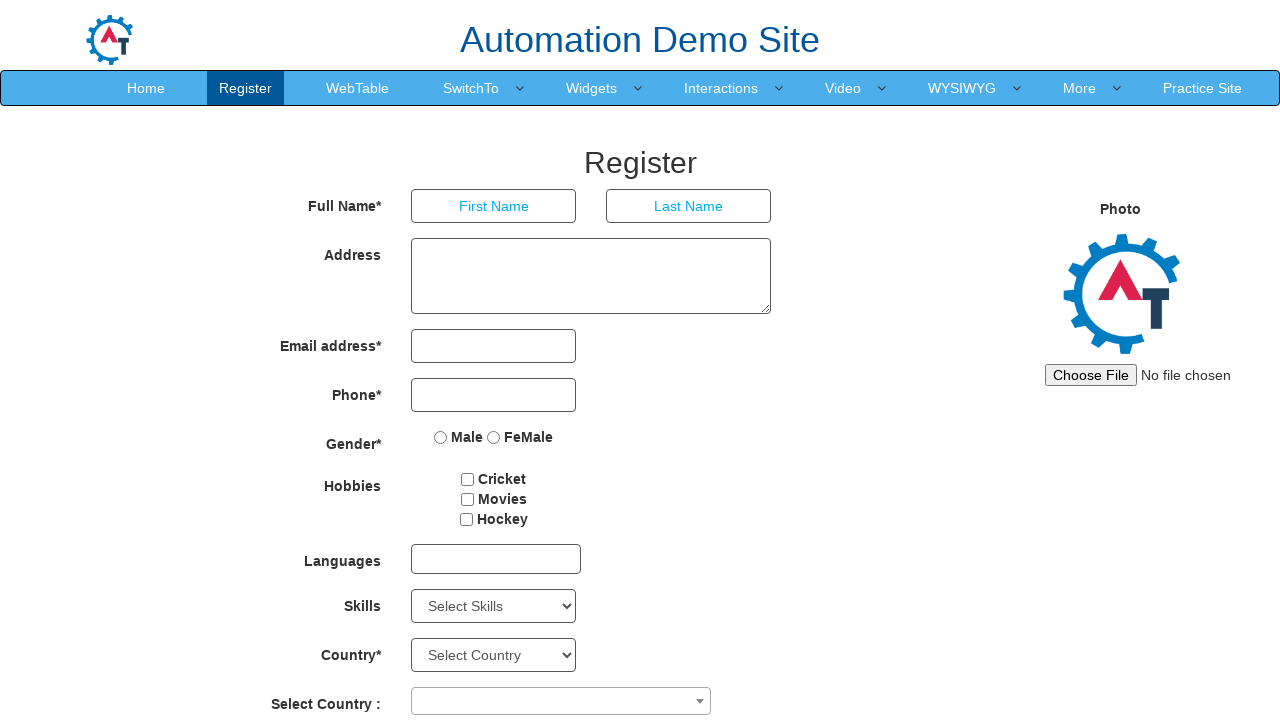

Clicked combobox to open dropdown at (561, 701) on span[role="combobox"]
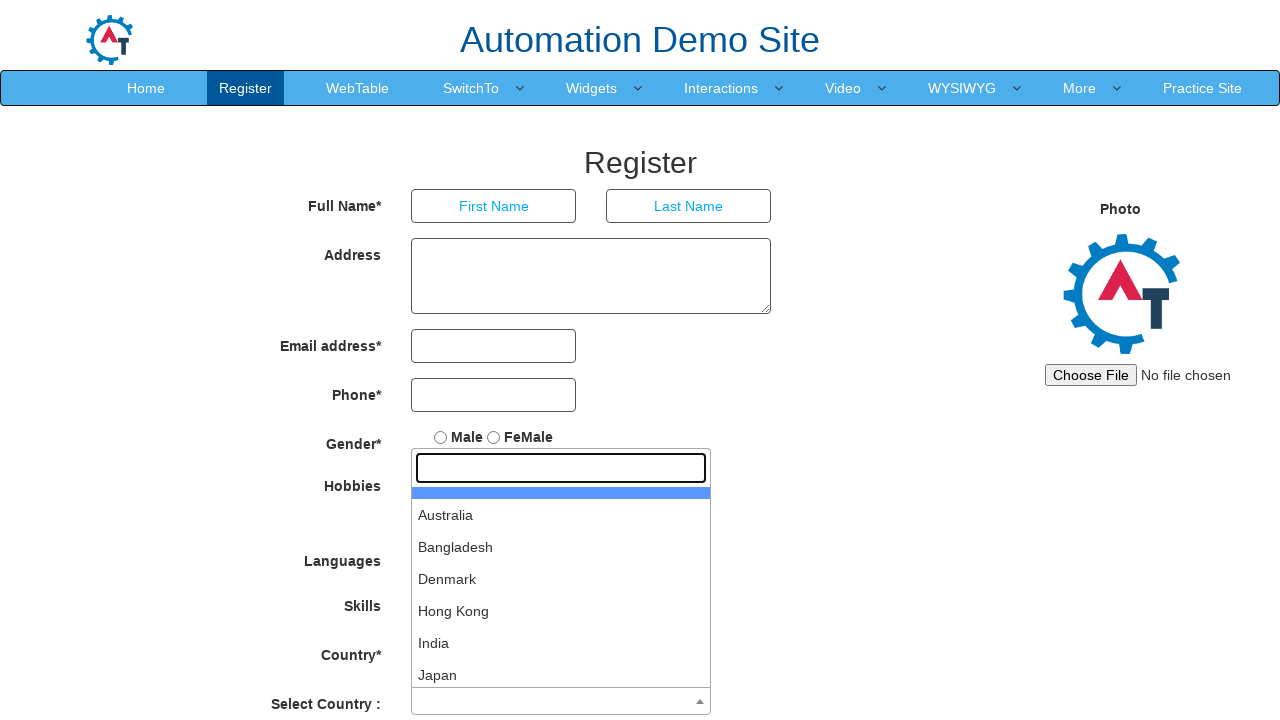

Selected 'India' option from dropdown at (561, 643) on ul#select2-country-results >> li >> internal:has-text="India"i
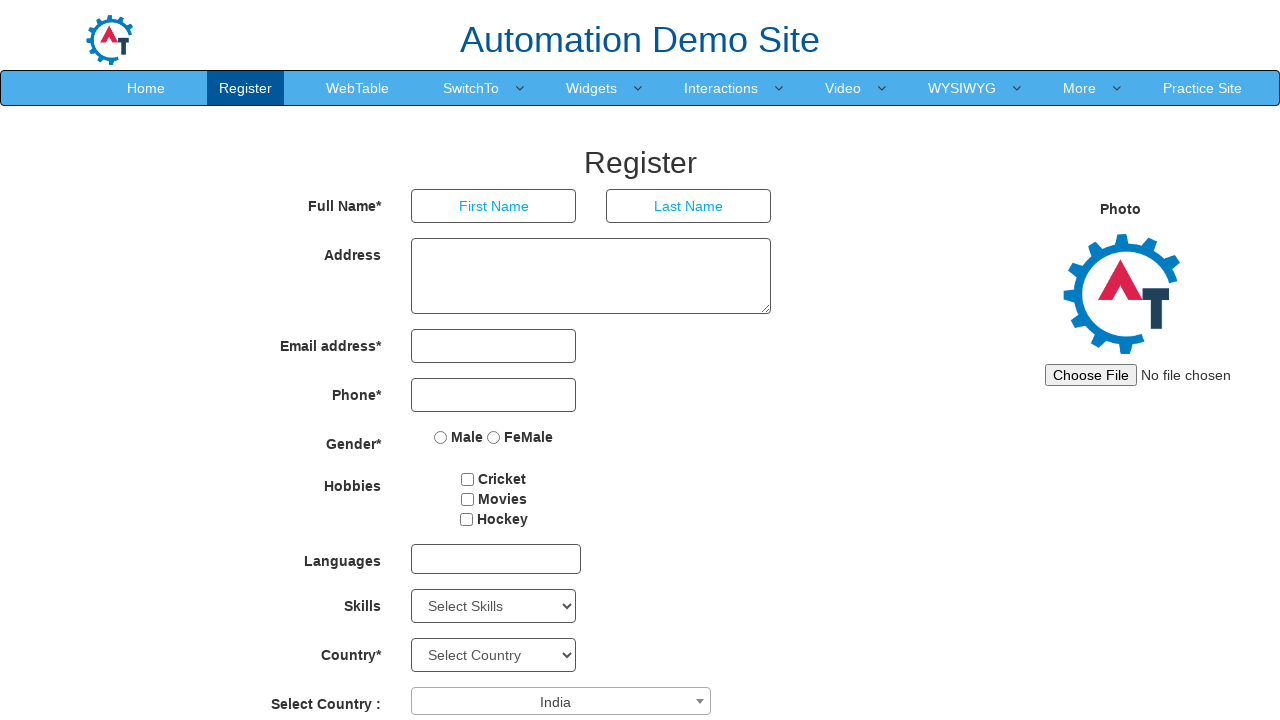

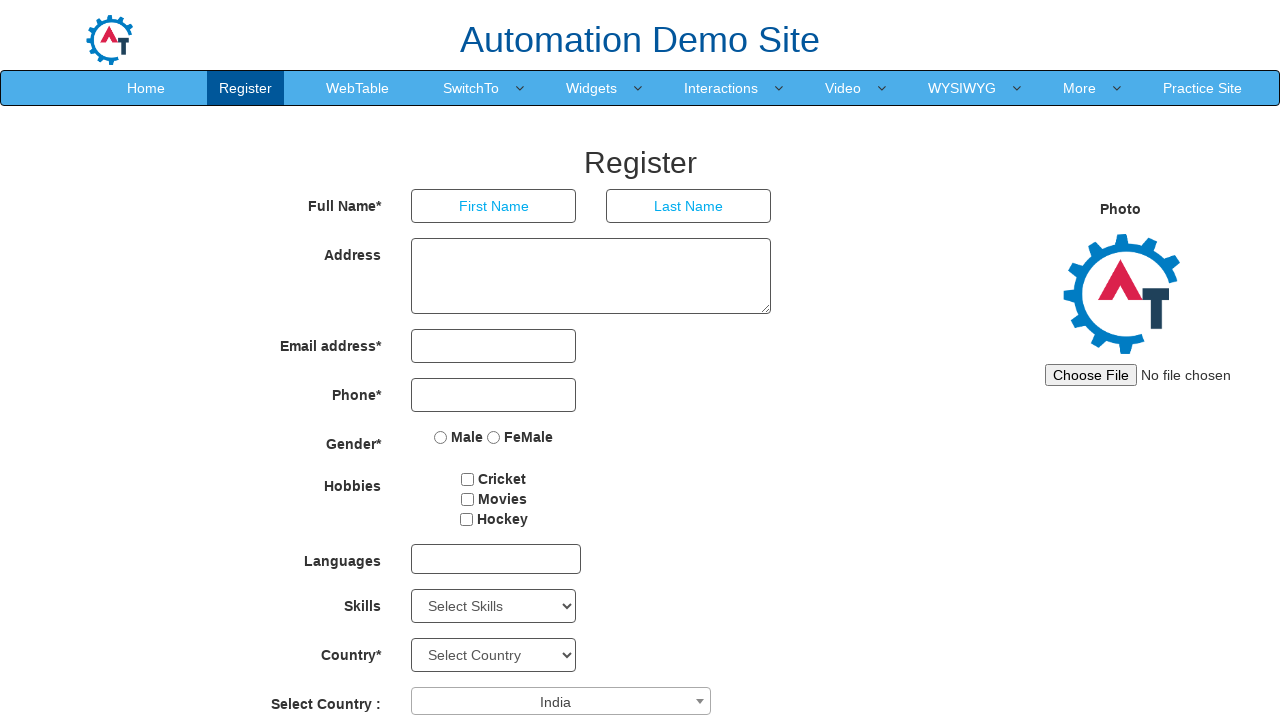